Tests autocomplete functionality by typing partial text in a search box and selecting a specific option from the dropdown suggestions

Starting URL: https://demo.automationtesting.in/AutoComplete.html

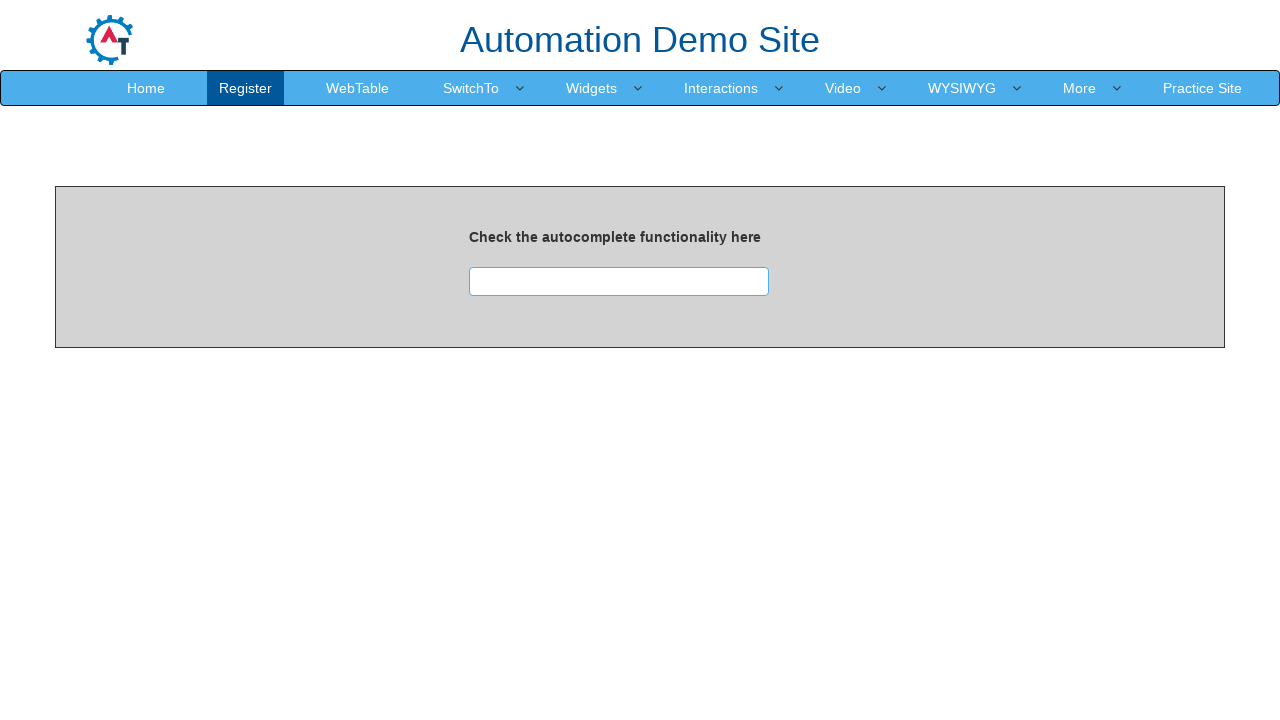

Filled search box with partial text 'se' to trigger autocomplete on #searchbox
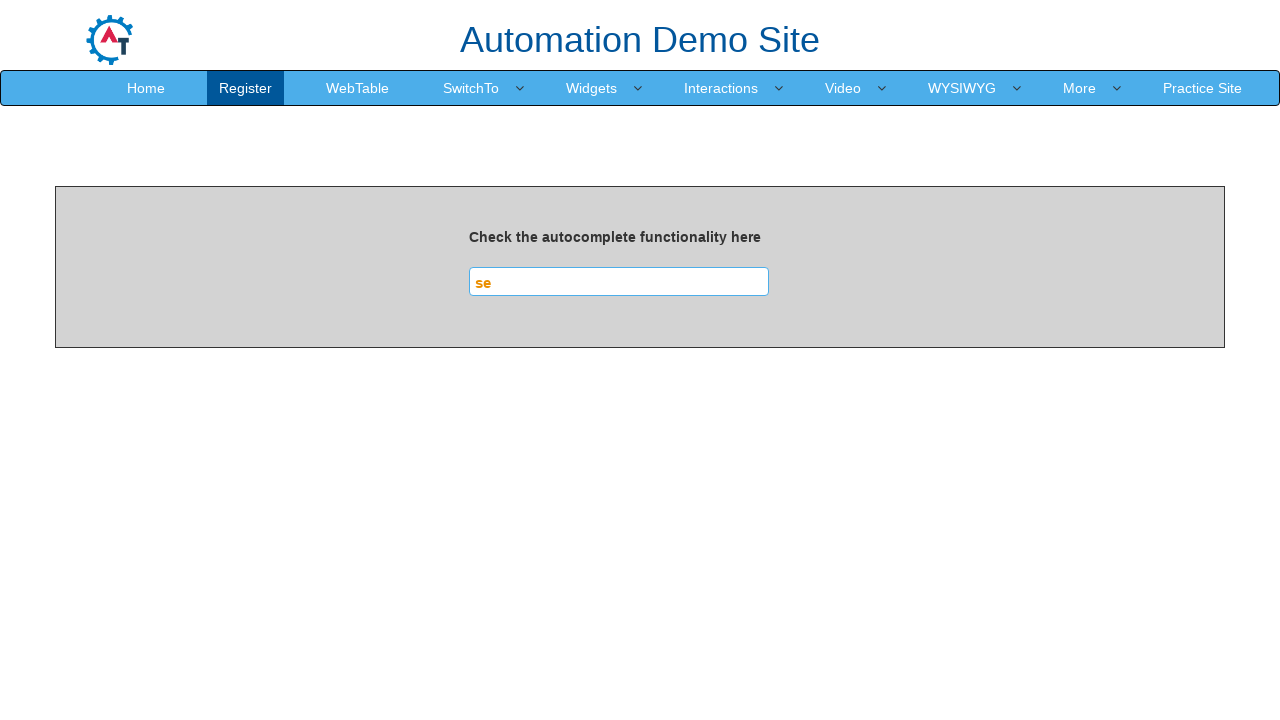

Autocomplete dropdown appeared with suggestions
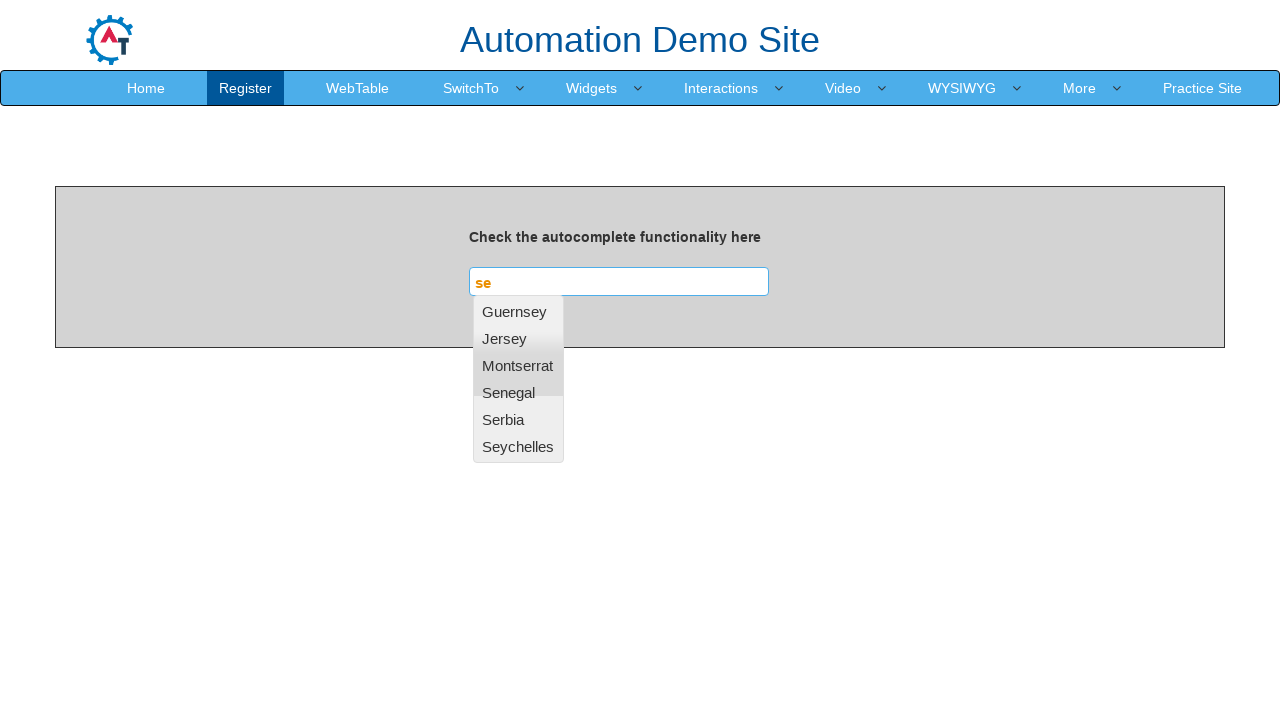

Retrieved all autocomplete options from dropdown
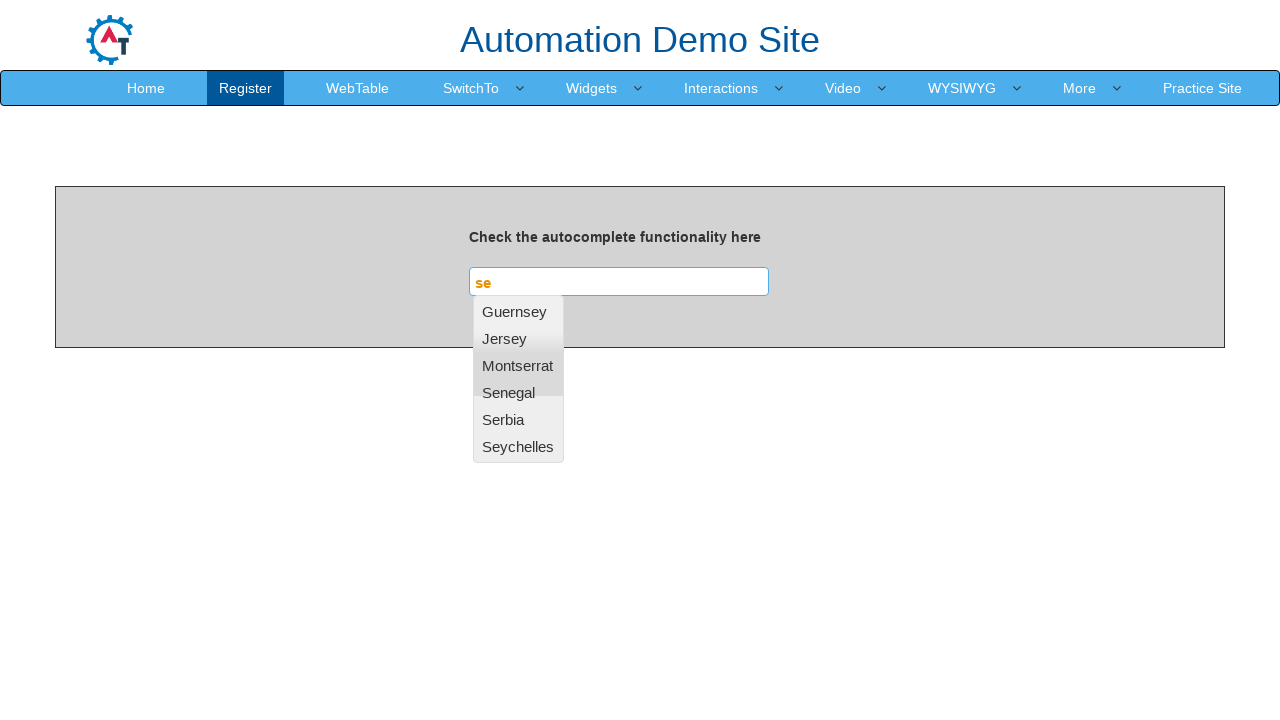

Selected 'Jersey' option from autocomplete dropdown at (518, 338) on #menucontainer ul li >> nth=1
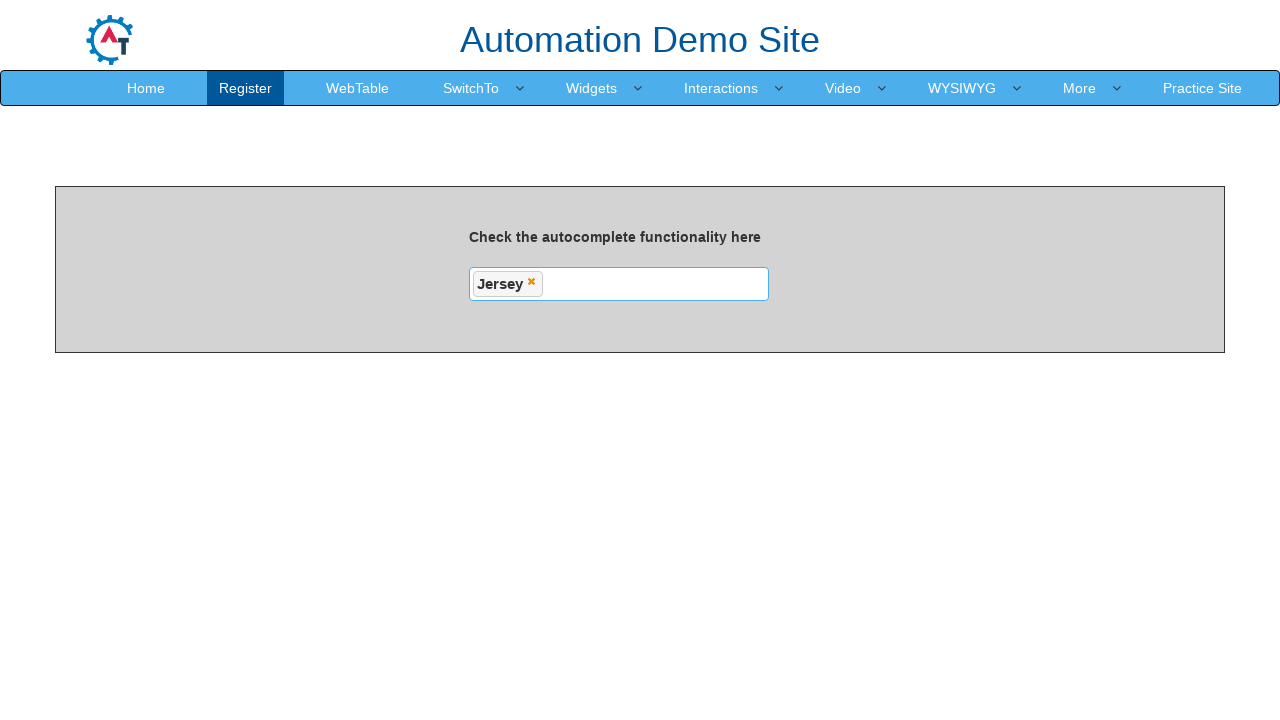

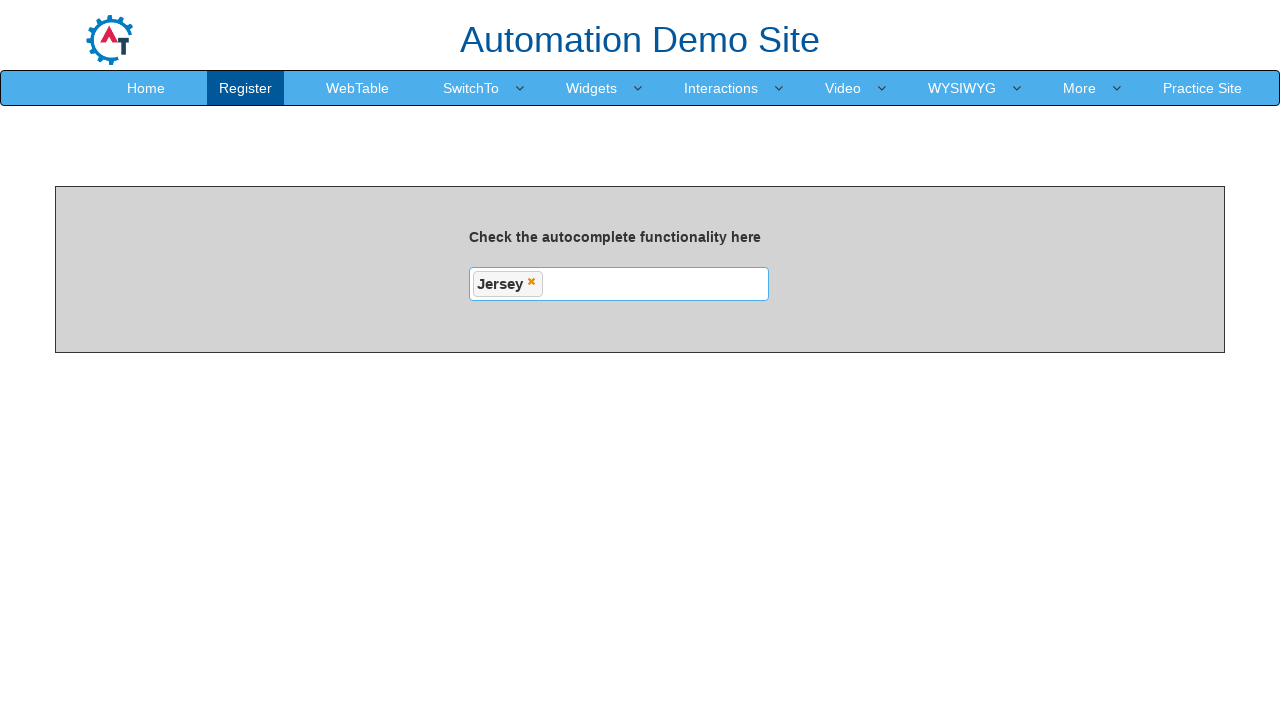